Tests scrolling to a specific element on the page using scroll into view

Starting URL: https://www.softwaretestingmaterial.com/inheritance-in-java/

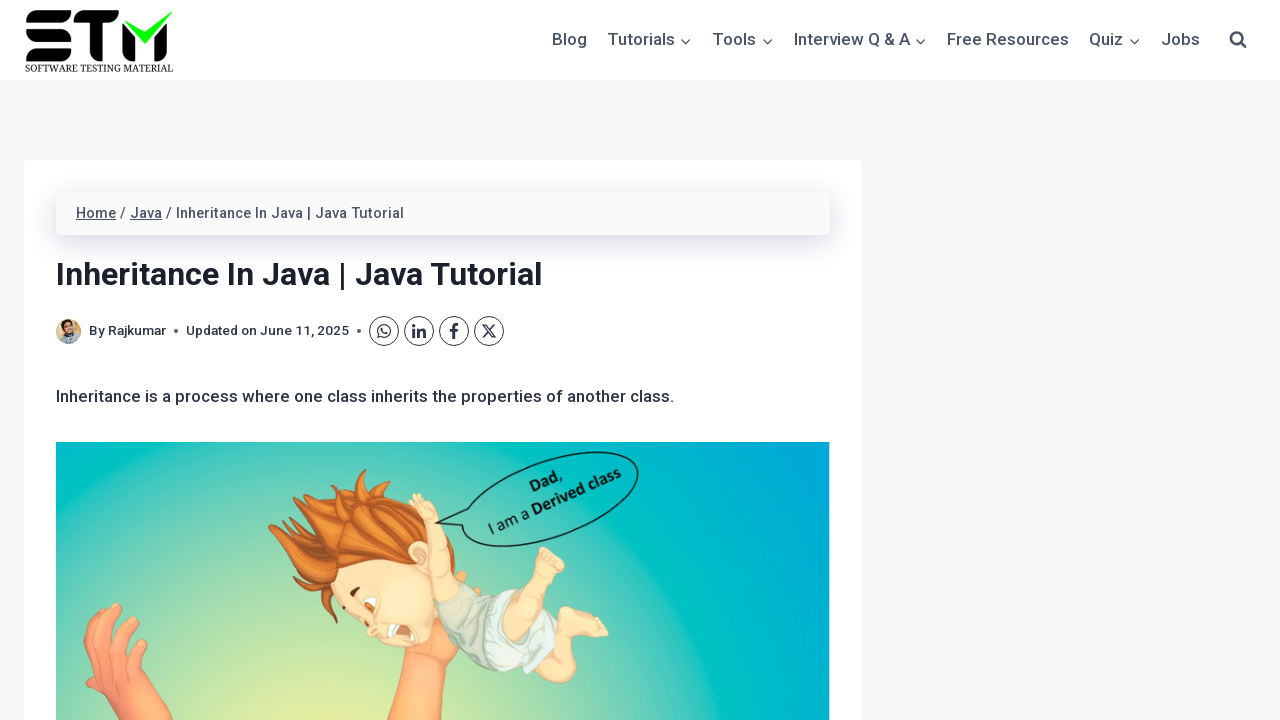

Located the Sitemap link element
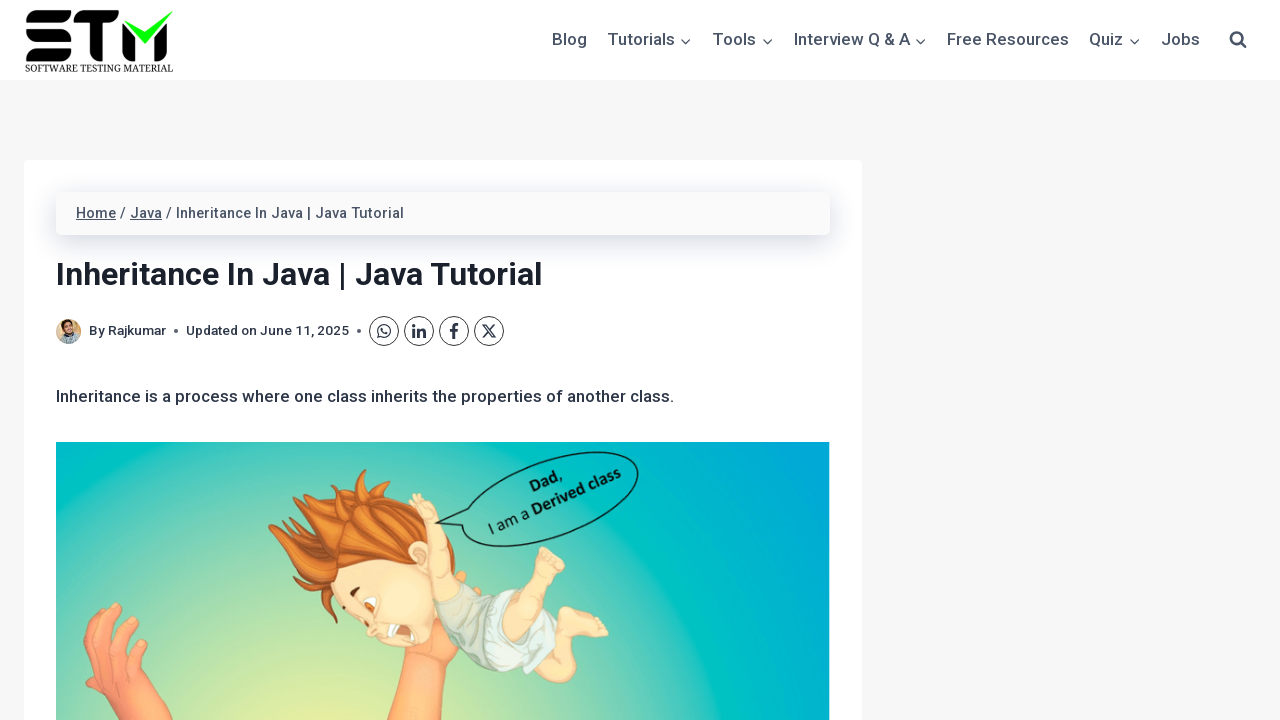

Scrolled to Sitemap element using scroll into view
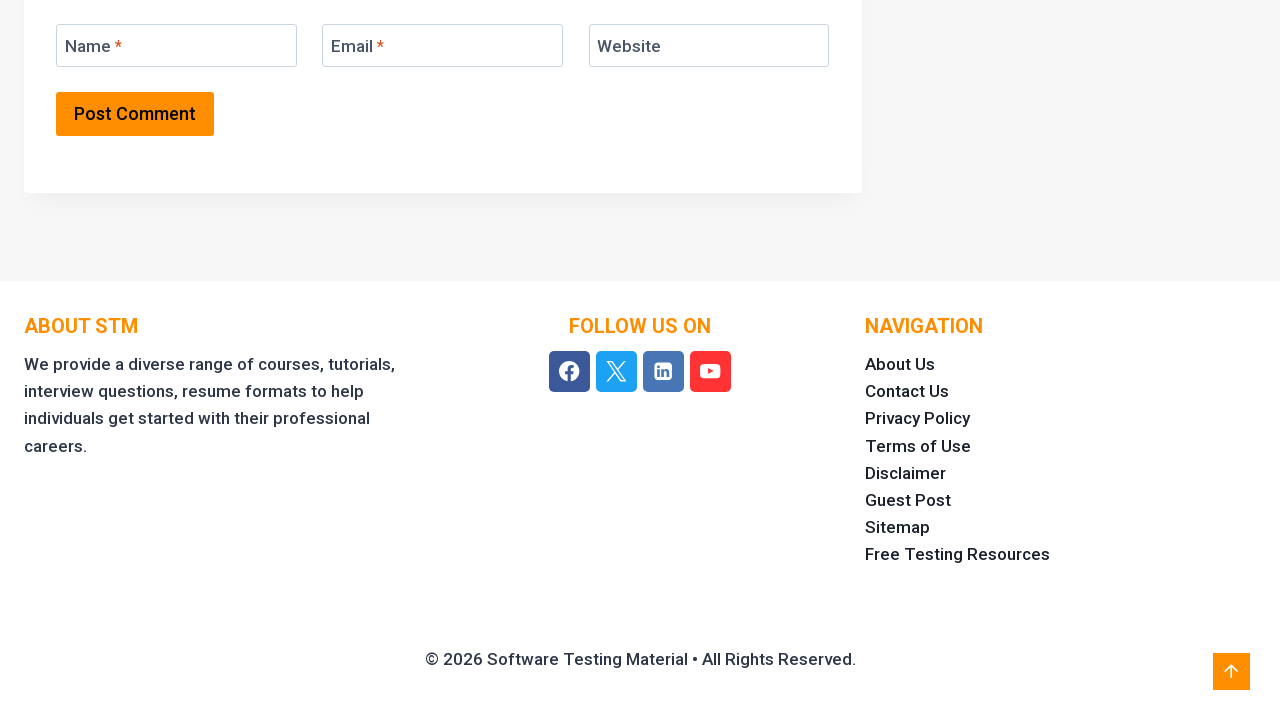

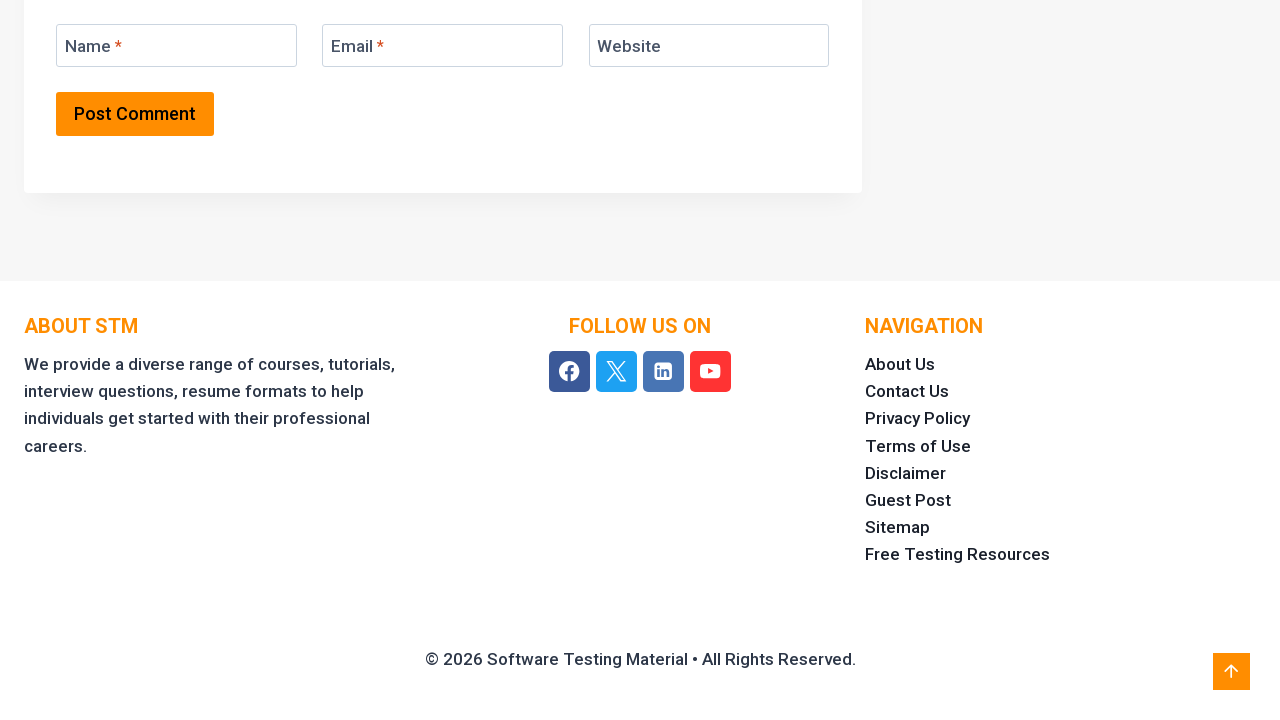